Tests a registration form by filling in first name, last name, and email fields in the first block, then submitting the form and verifying the success message is displayed.

Starting URL: http://suninjuly.github.io/registration1.html

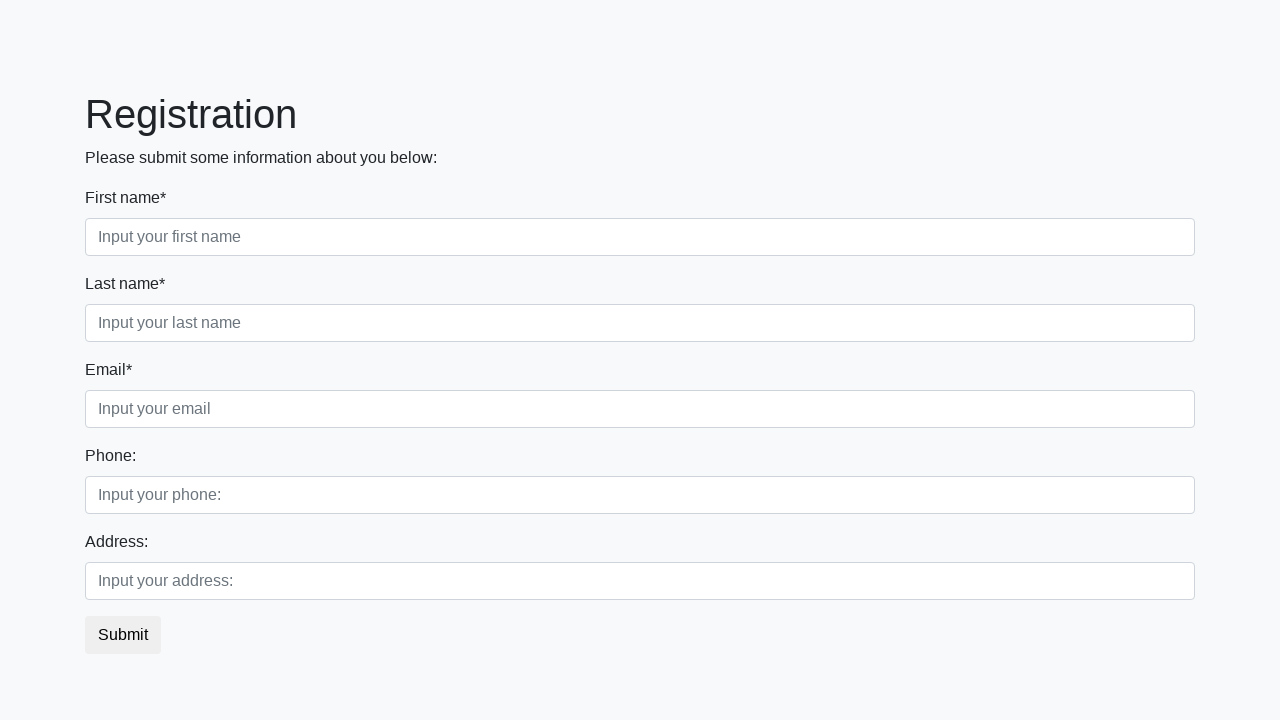

Filled first name field with 'Stepan' on div.first_block input.form-control.first
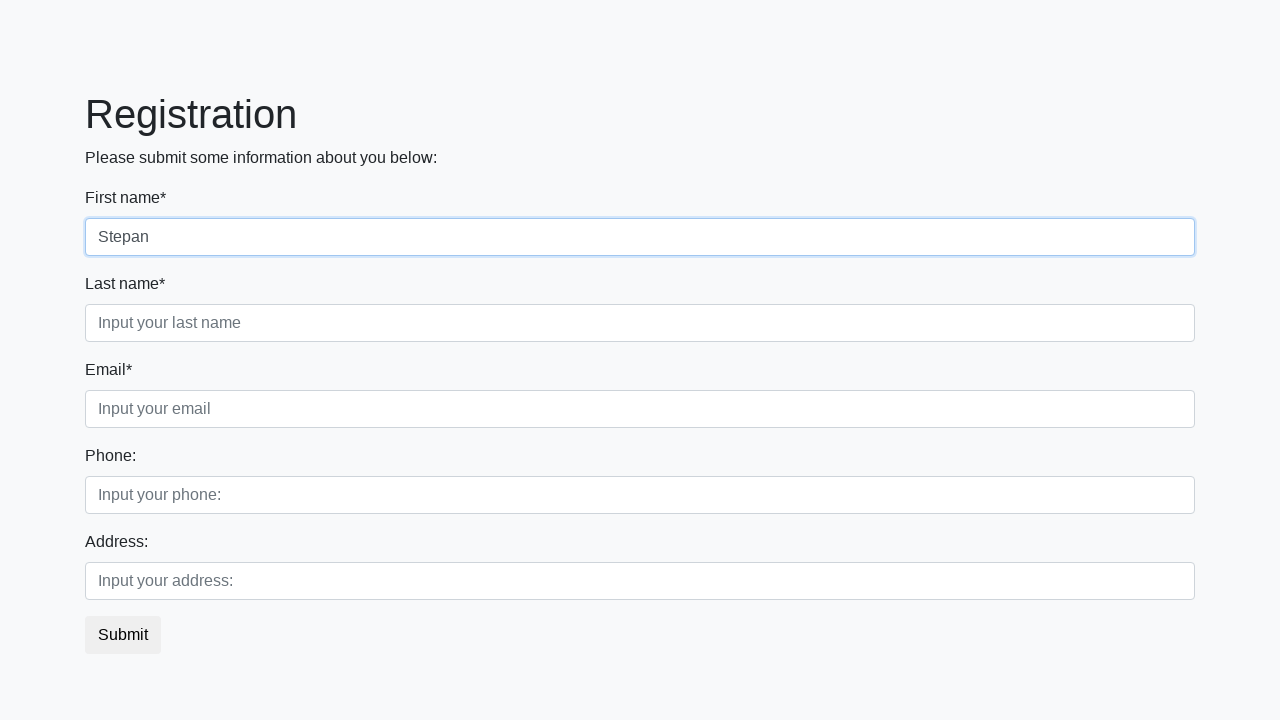

Filled last name field with 'Shakirov' on div.first_block input.form-control.second
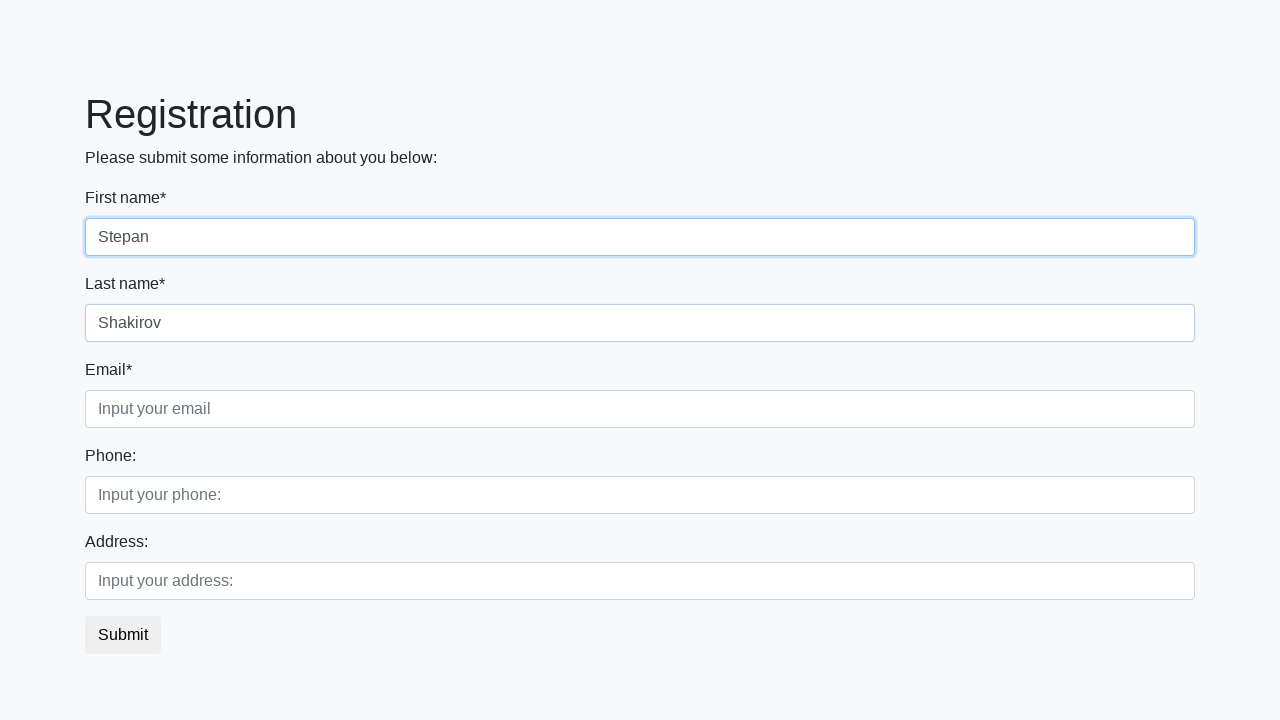

Filled email field with 'asd@gmail.com' on div.first_block input.form-control.third
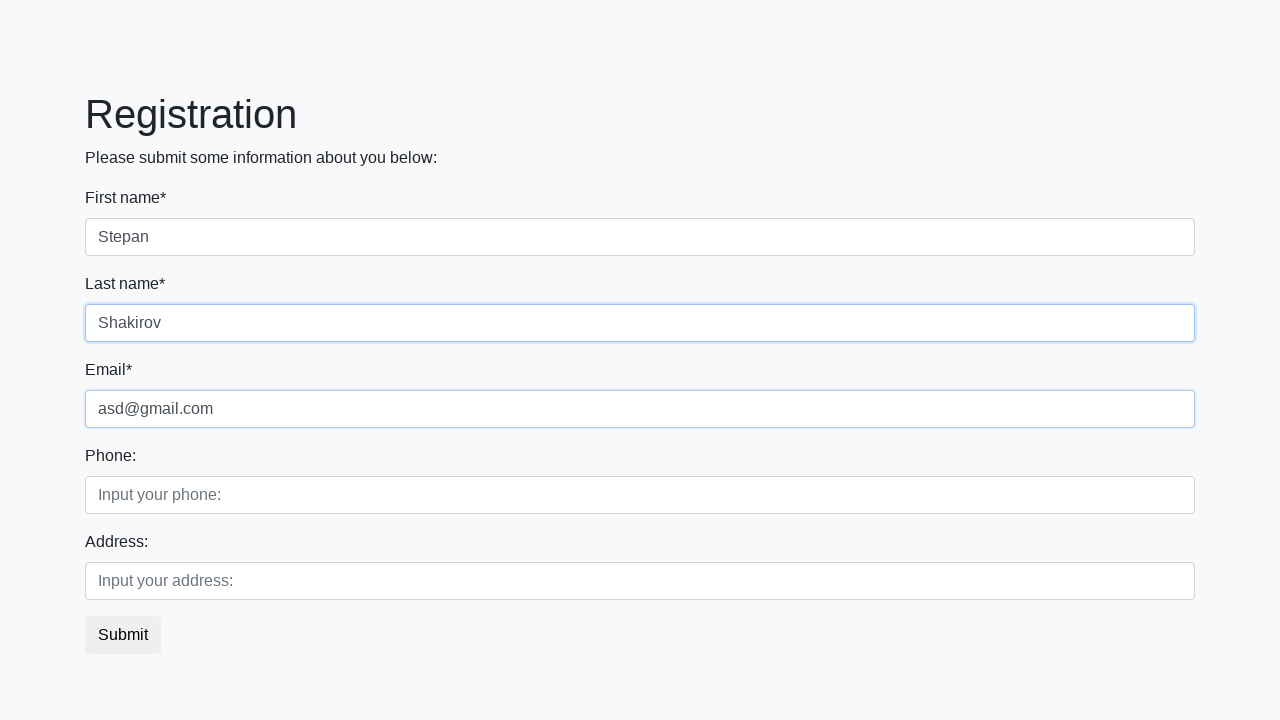

Clicked submit button to register at (123, 635) on button.btn
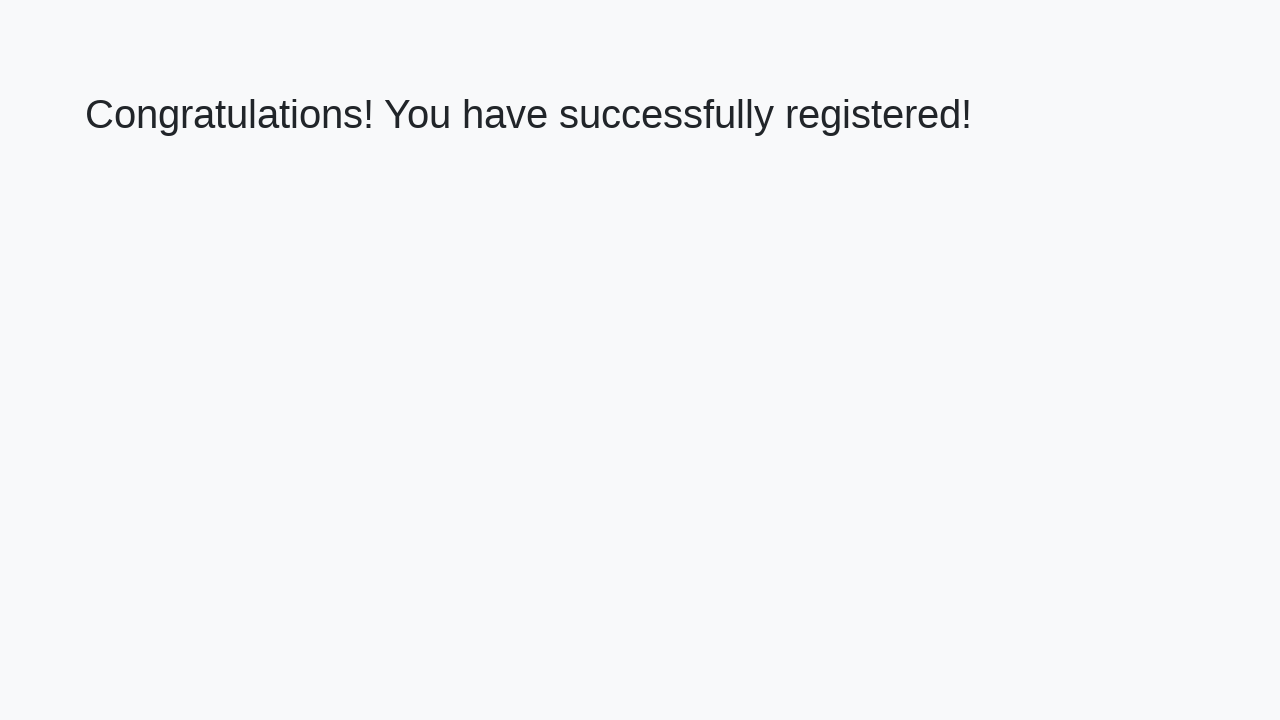

Success page loaded with h1 element present
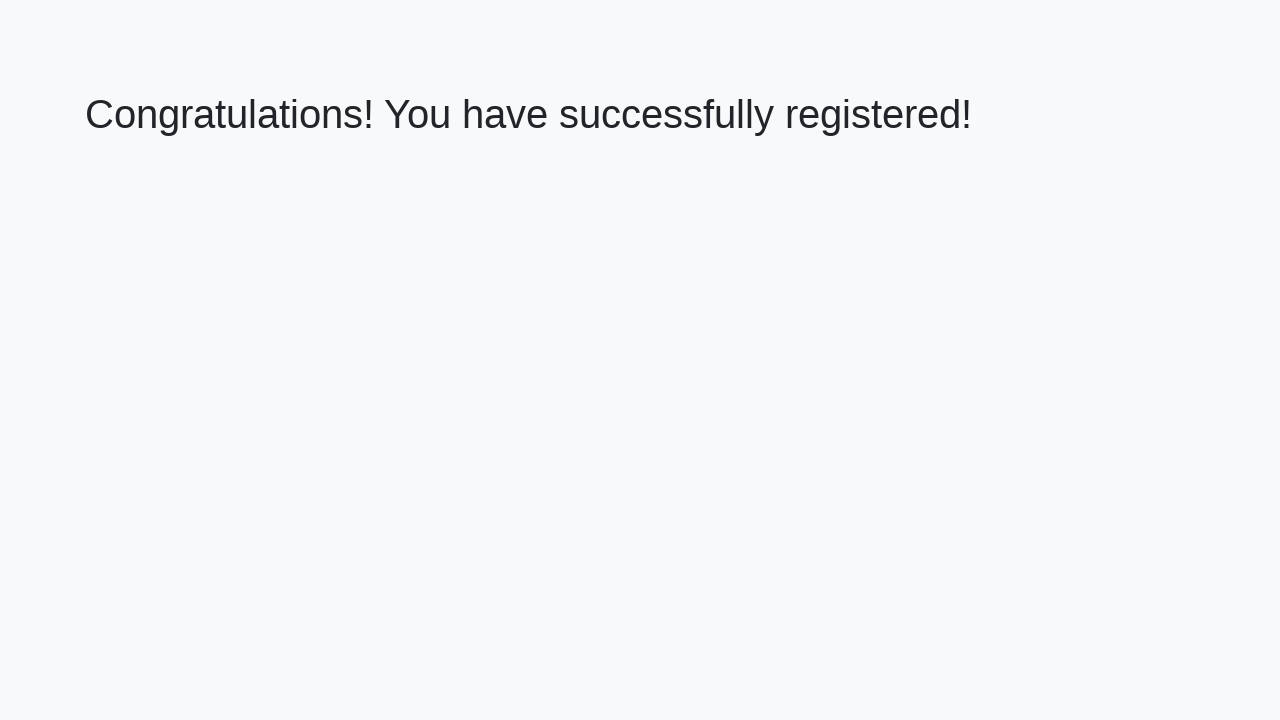

Retrieved success message text
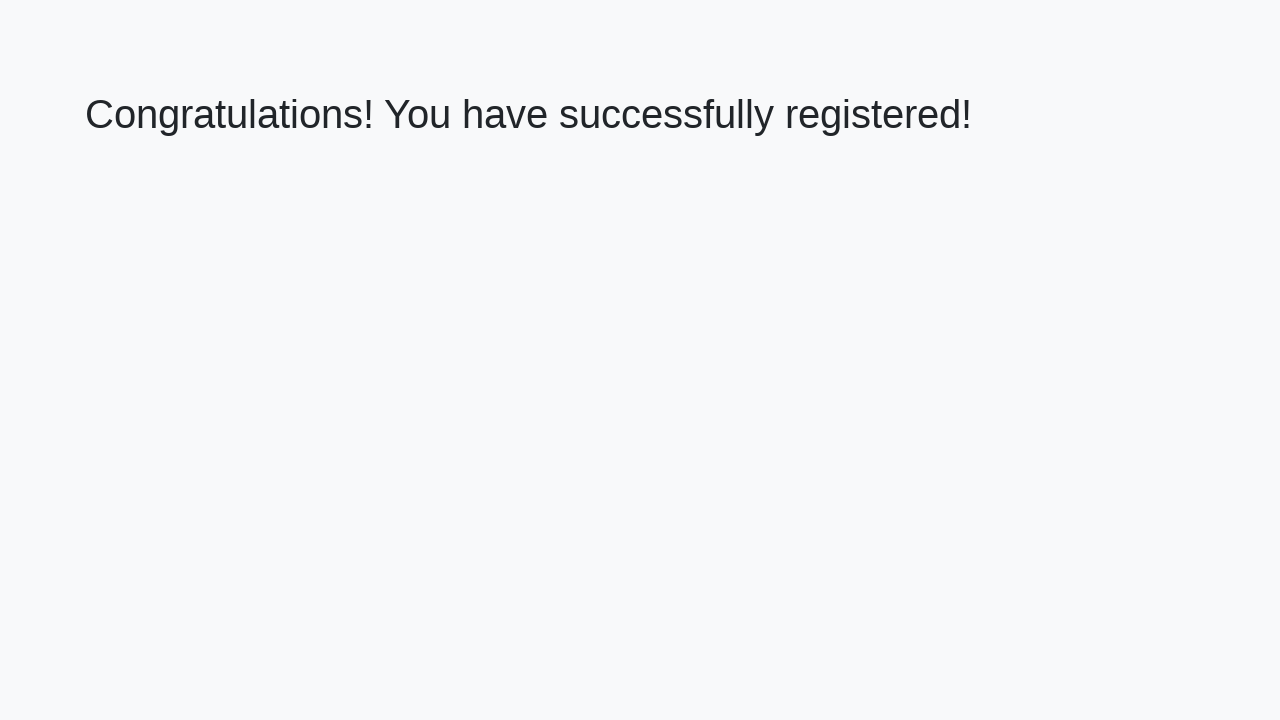

Verified success message: 'Congratulations! You have successfully registered!'
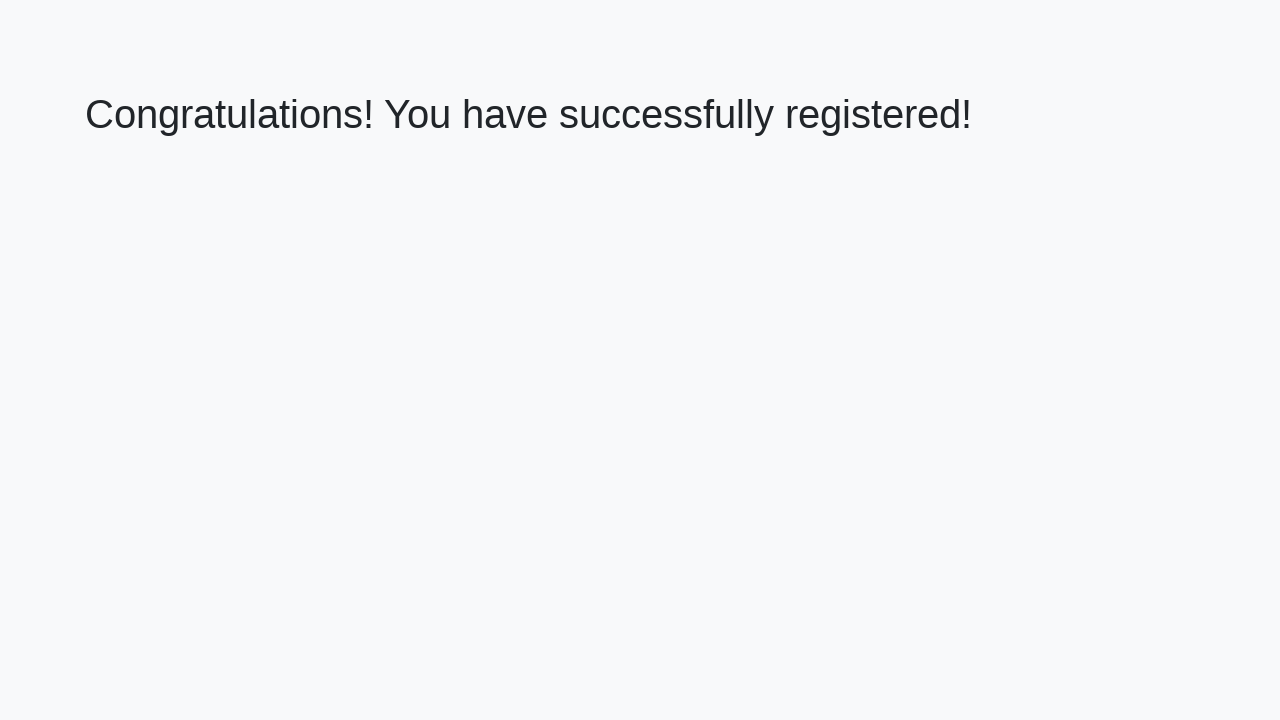

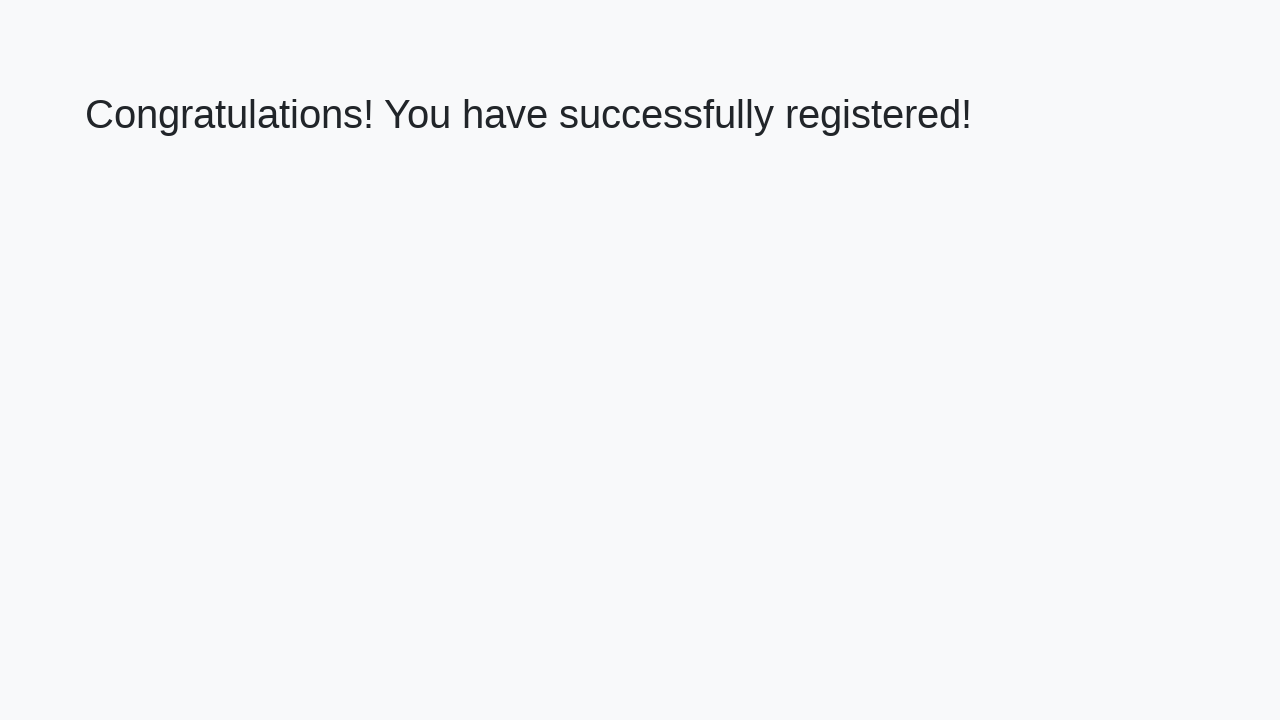